Tests form input by filling email, username, password fields and clicking a checkbox

Starting URL: https://zimaev.github.io/text_input/

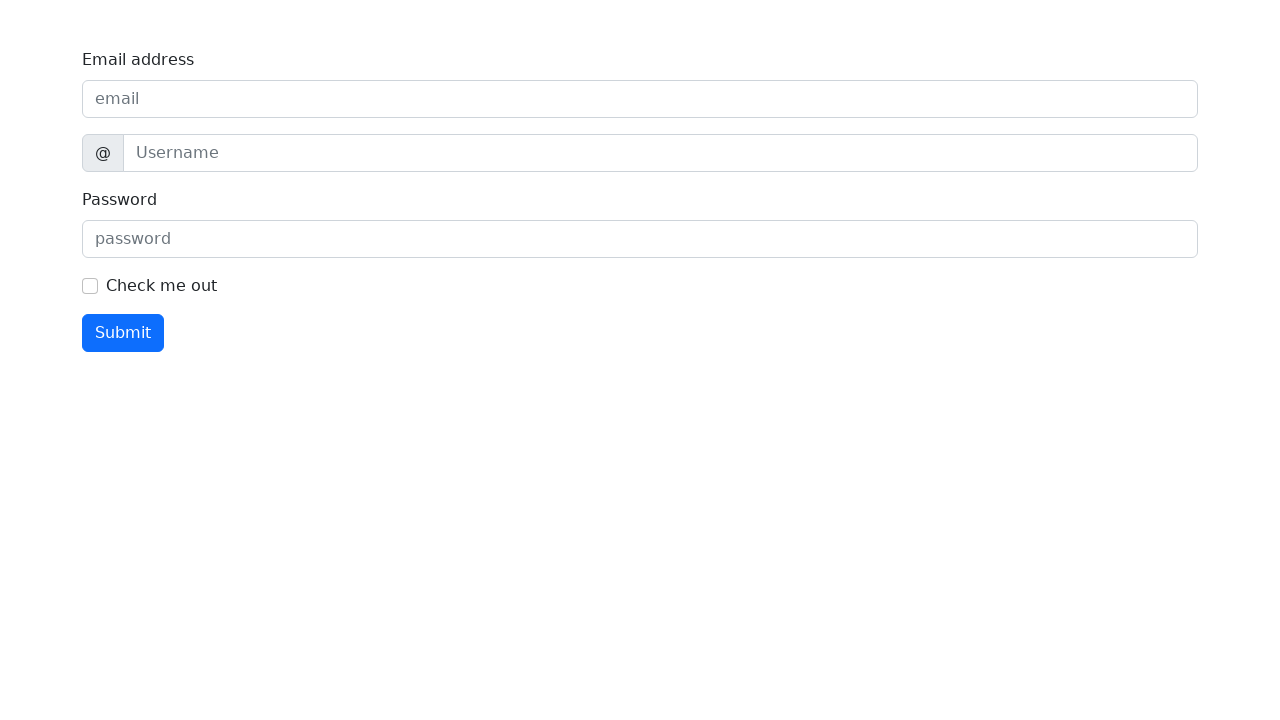

Filled email address field with 'qa@example.com' on internal:label="Email address"i
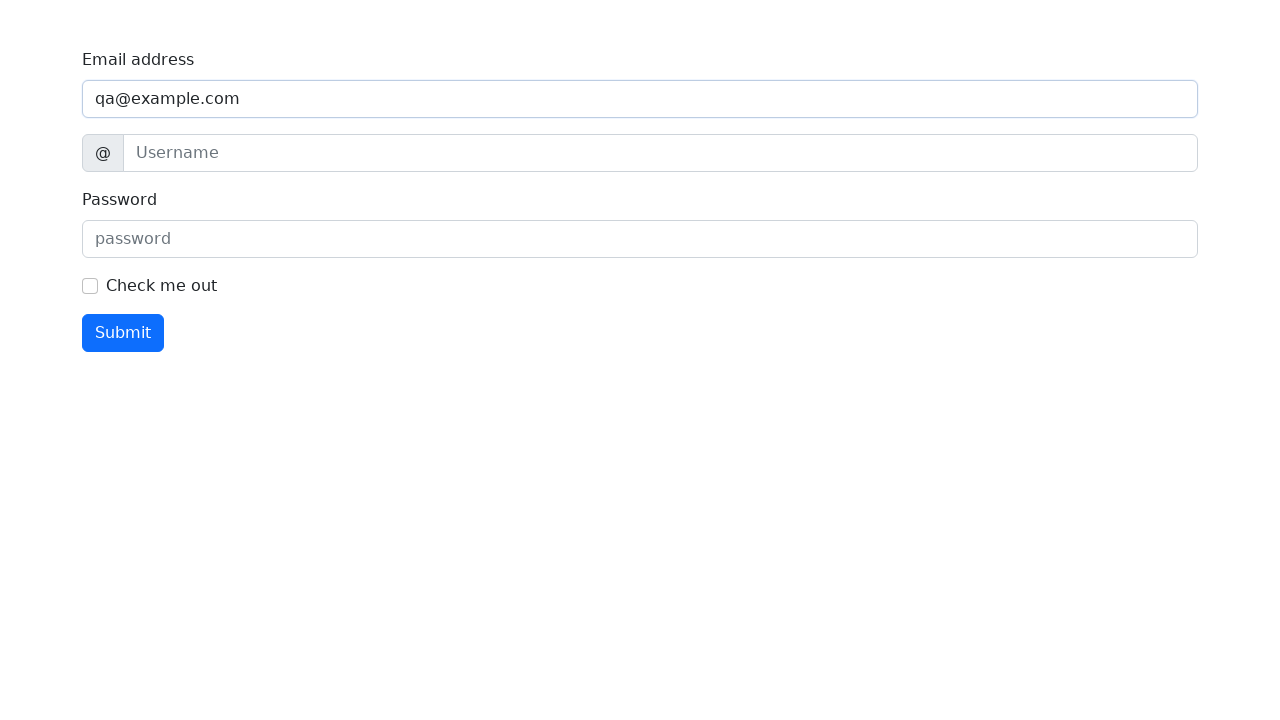

Filled username field with 'Anton' on internal:attr=[title="username"i]
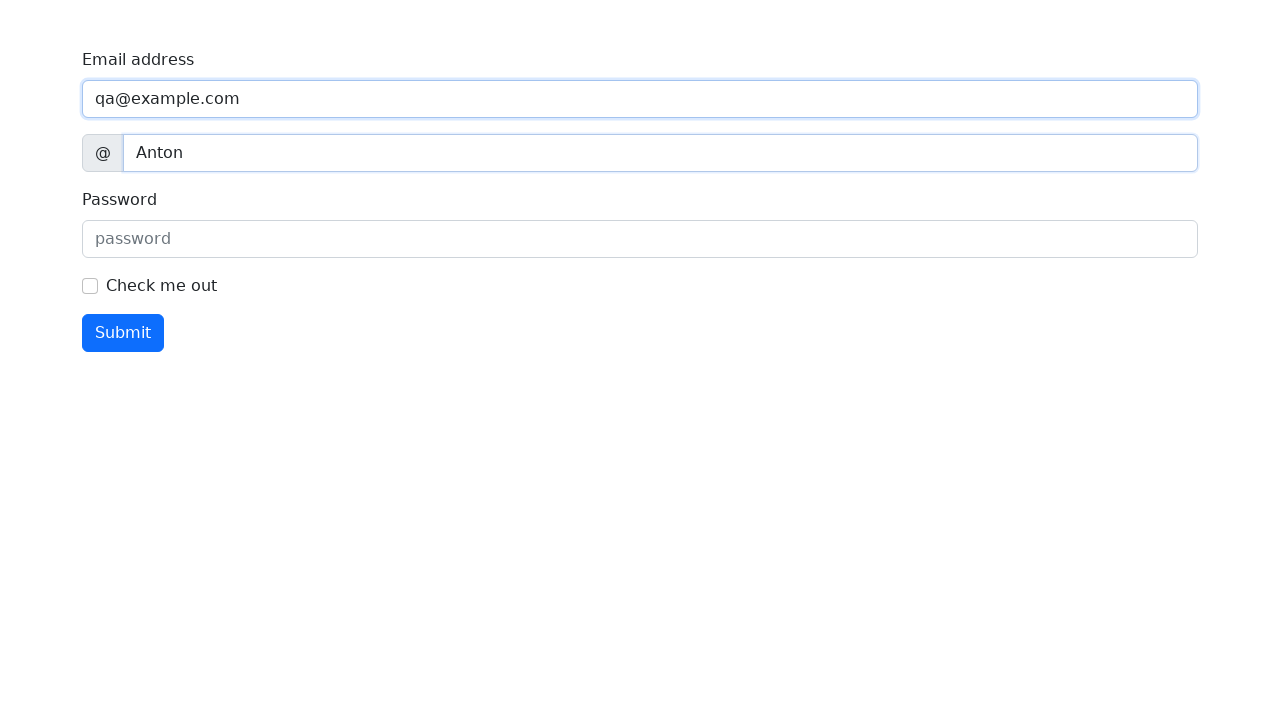

Filled password field with 'secret' on internal:attr=[placeholder="password"i]
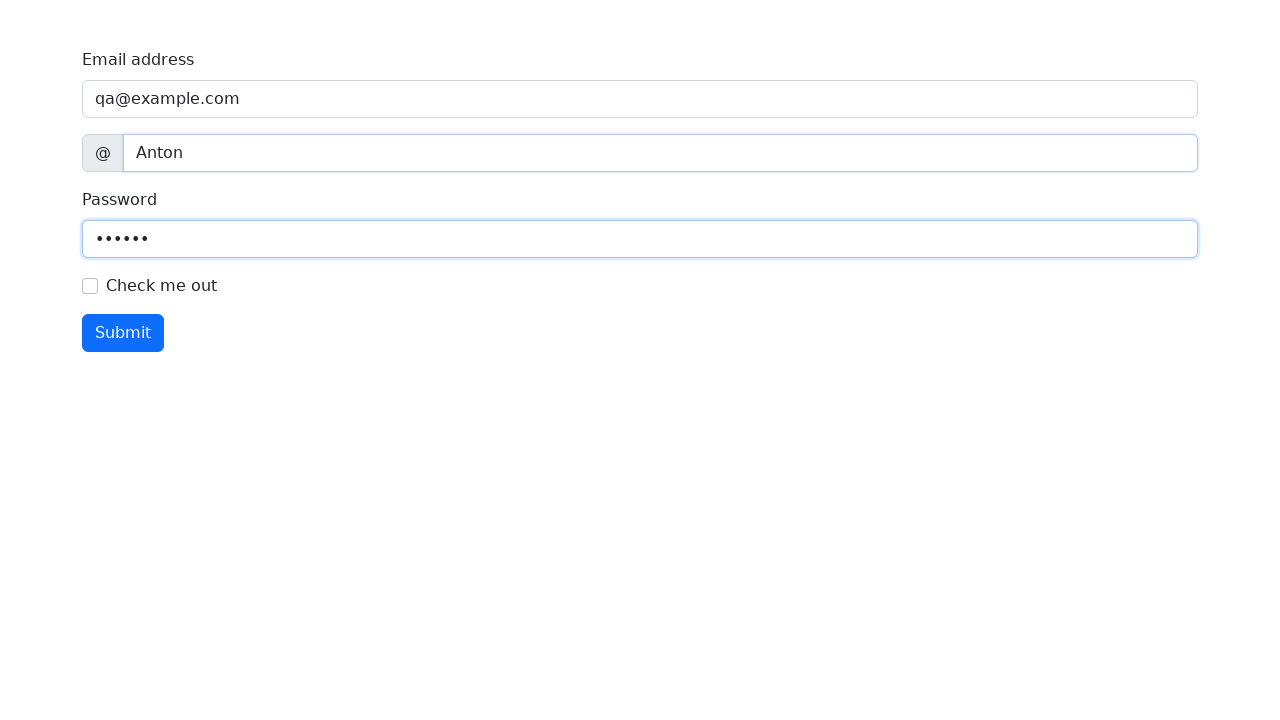

Clicked the checkbox at (90, 286) on internal:role=checkbox
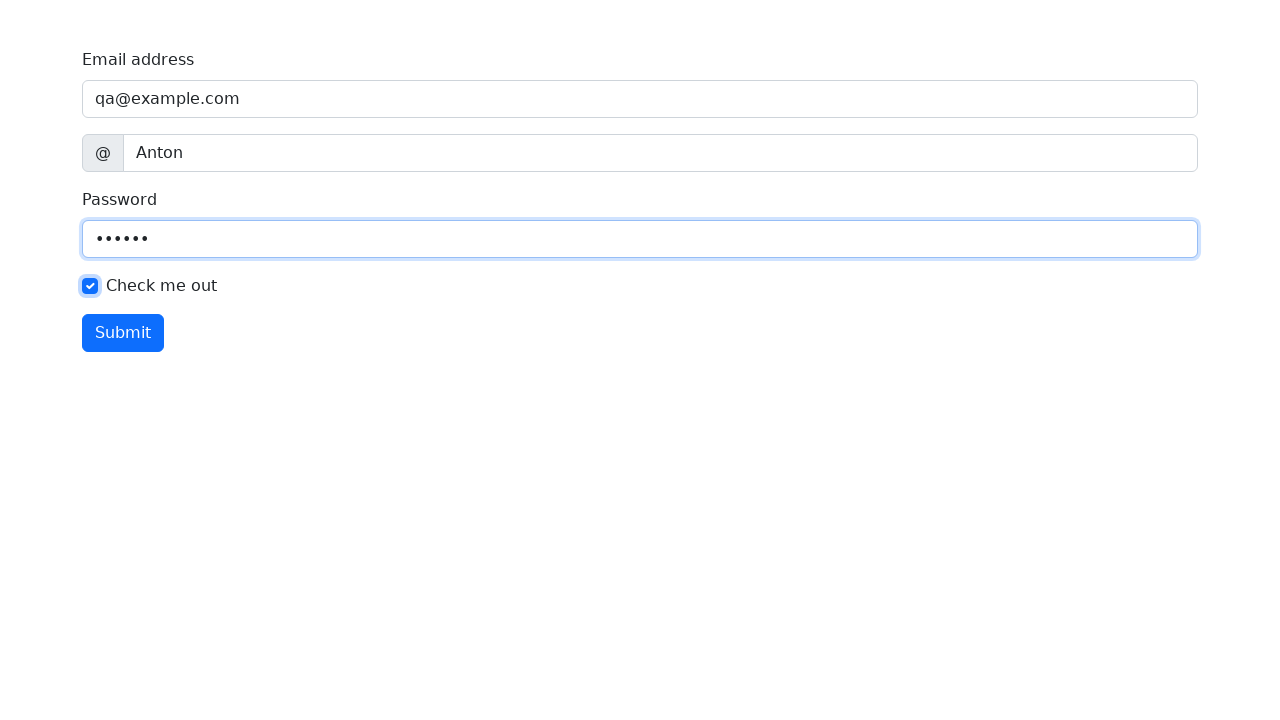

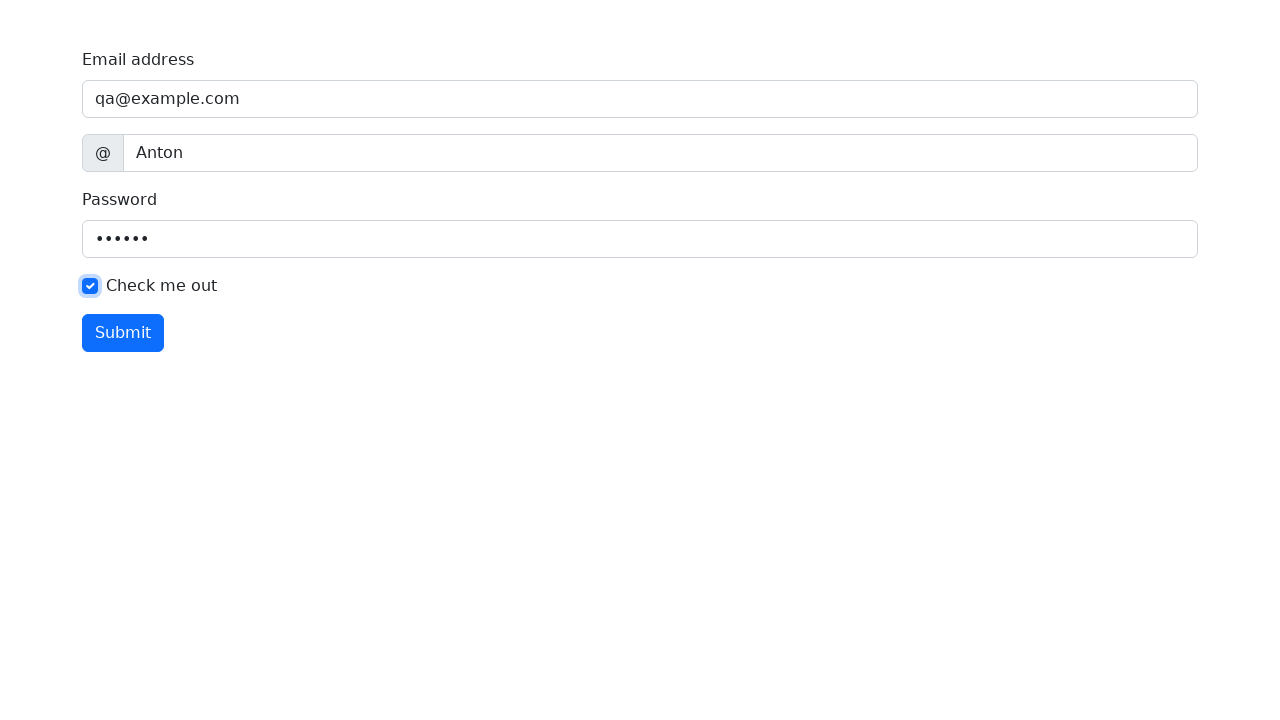